Tests checking and unchecking a checkbox labeled 'Pasta' in the sandbox

Starting URL: https://thefreerangetester.github.io/sandbox-automation-testing/

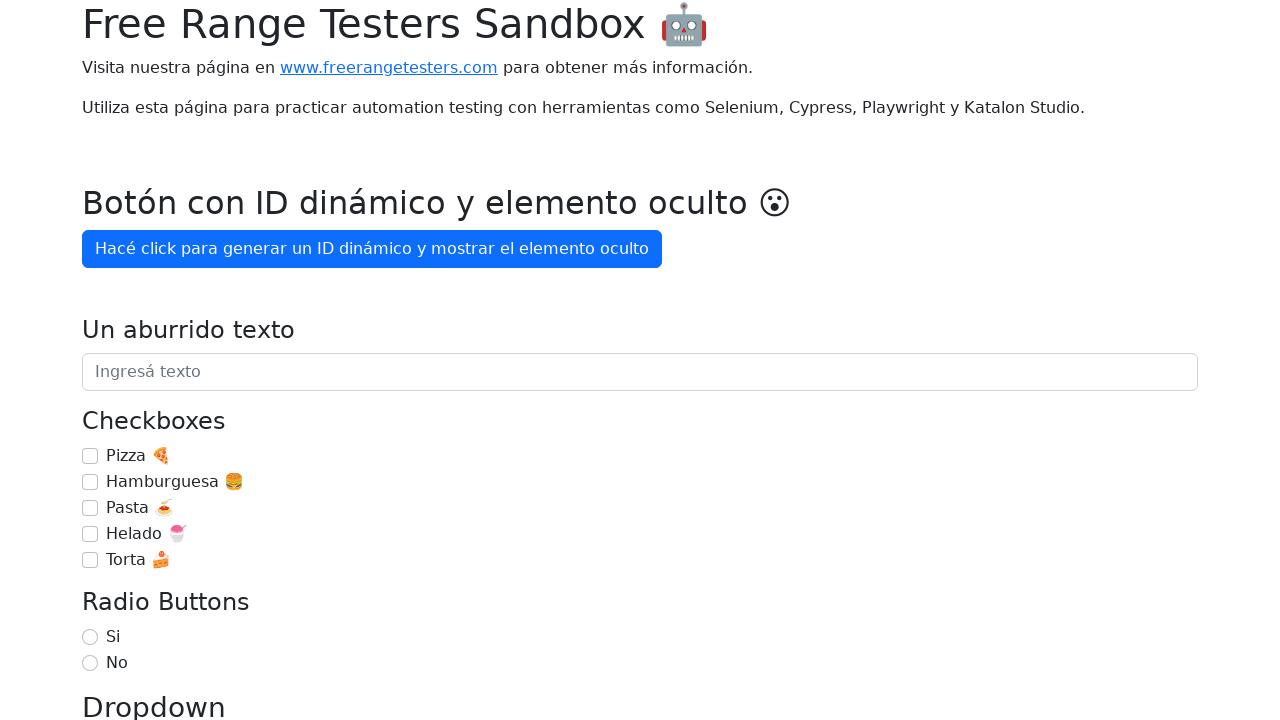

Checked the Pasta checkbox at (90, 508) on internal:label="Pasta \ud83c\udf5d"i
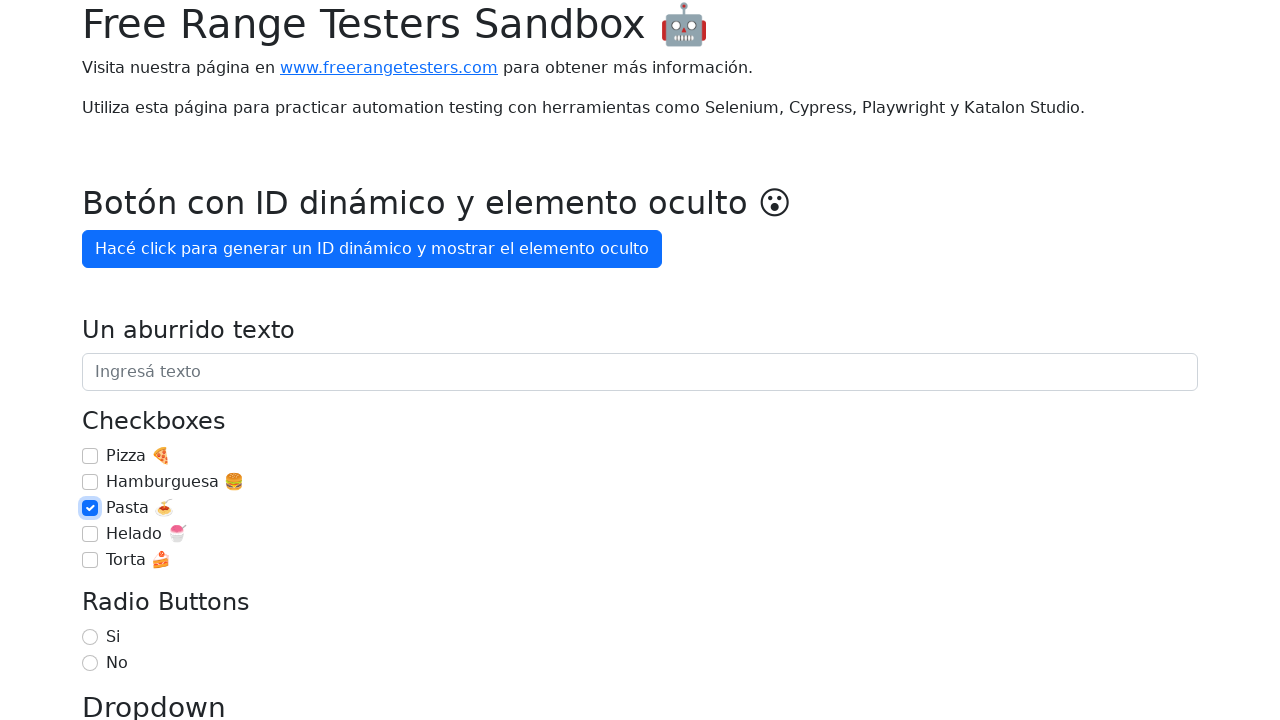

Unchecked the Pasta checkbox at (90, 508) on internal:label="Pasta \ud83c\udf5d"i
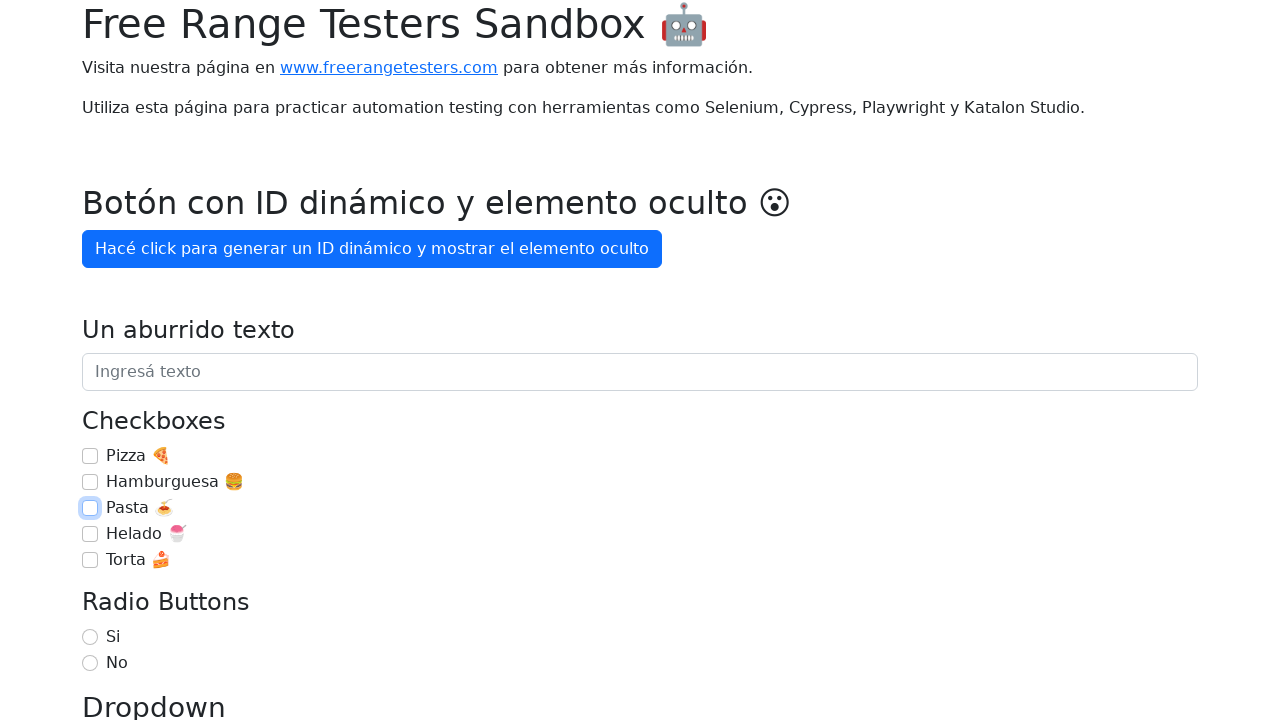

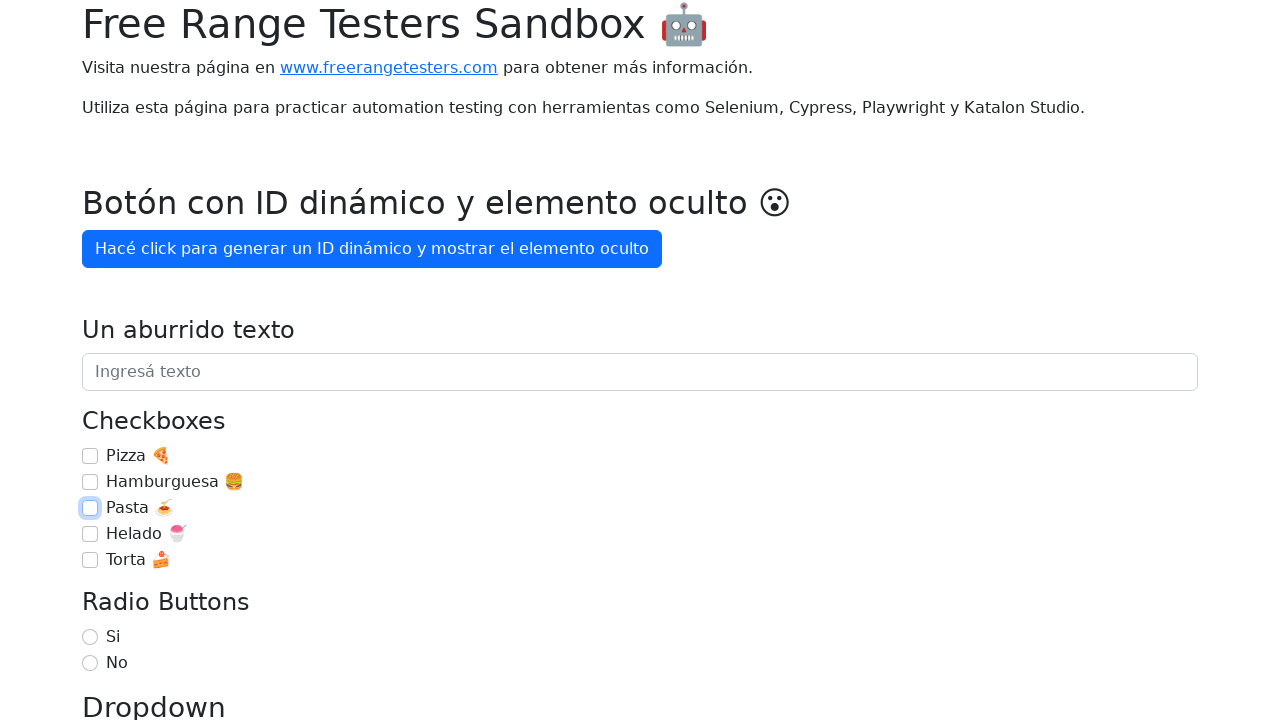